Tests multiple window handling by opening a new window, switching to it, and then switching back

Starting URL: http://the-internet.herokuapp.com/windows

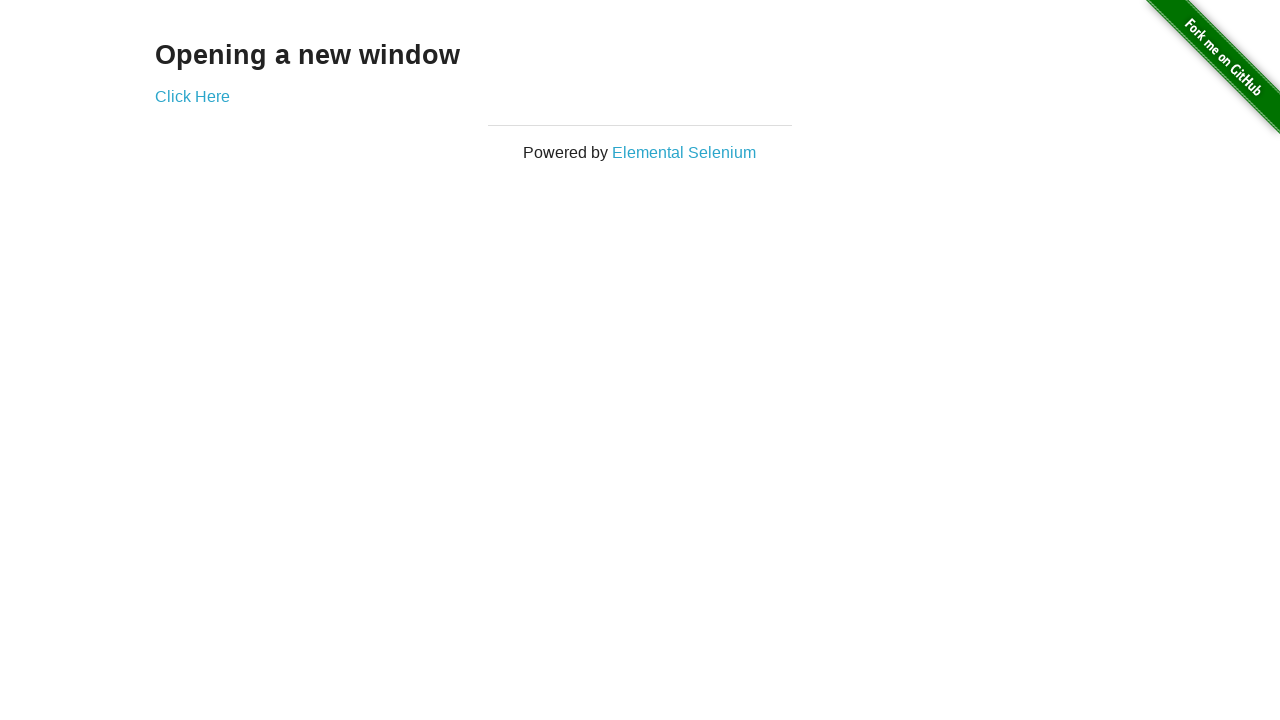

Clicked link to open a new window at (192, 96) on a[href='/windows/new']
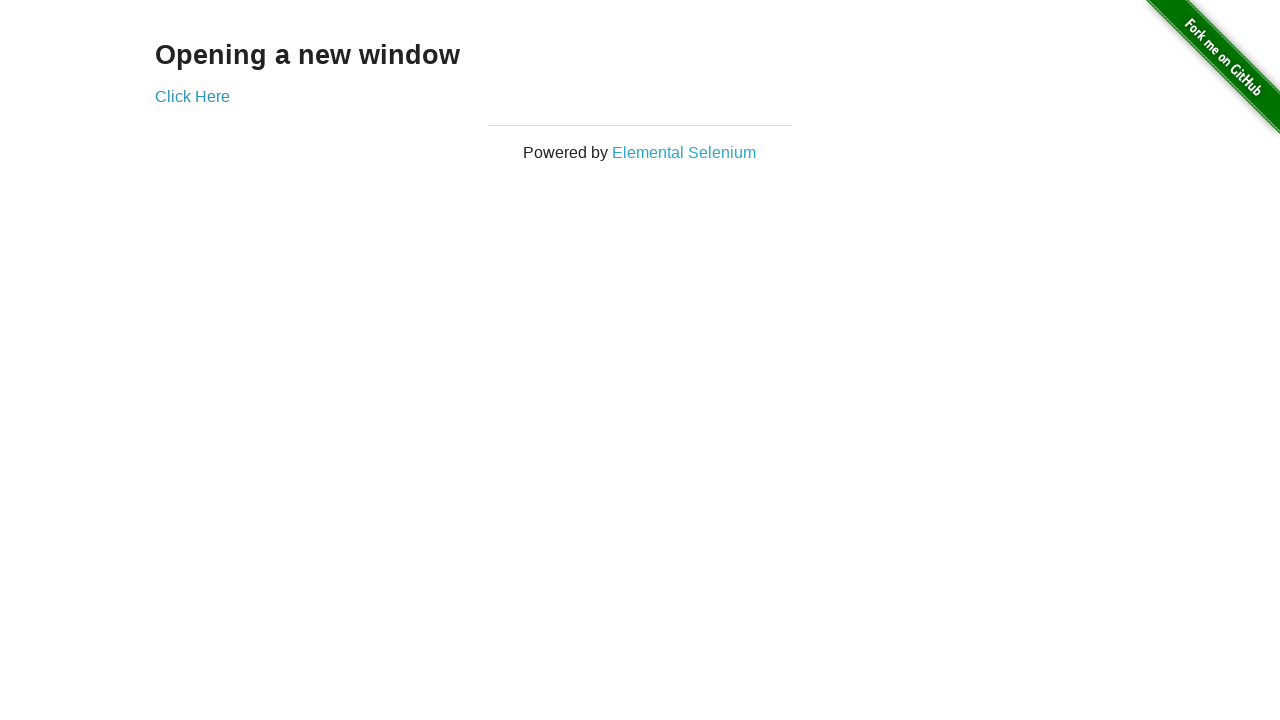

New window/tab opened and captured
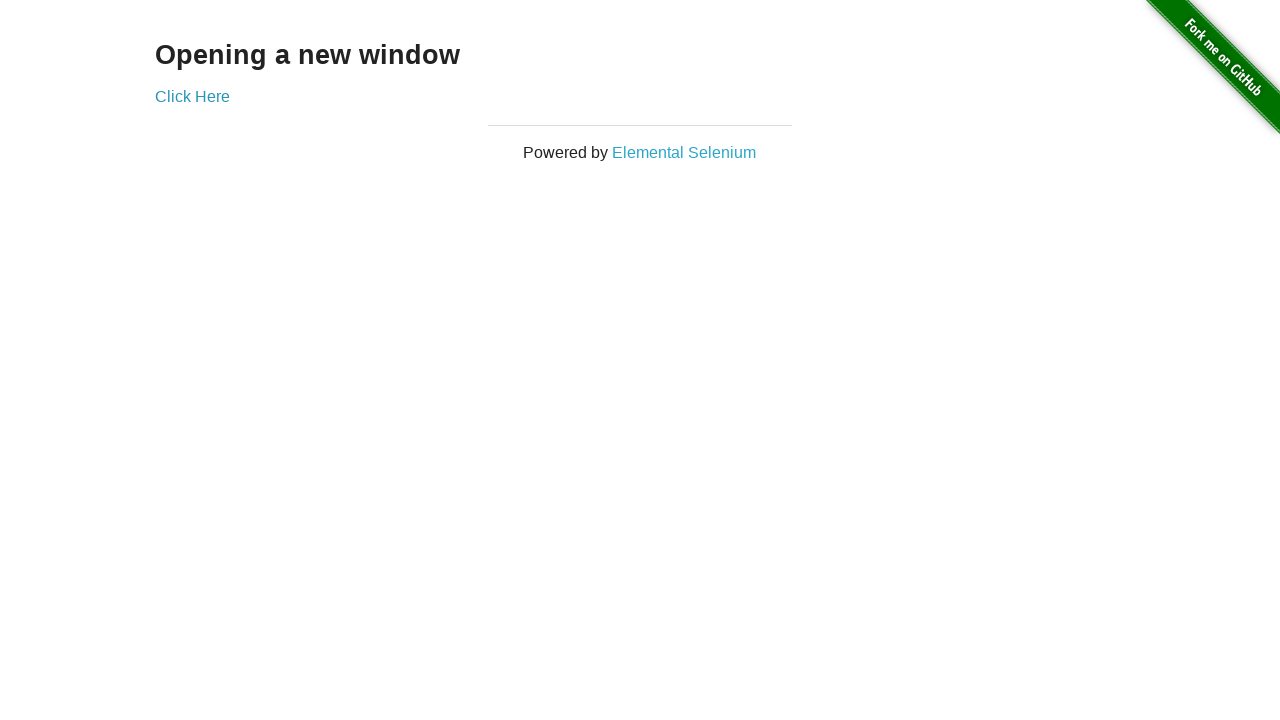

New page finished loading
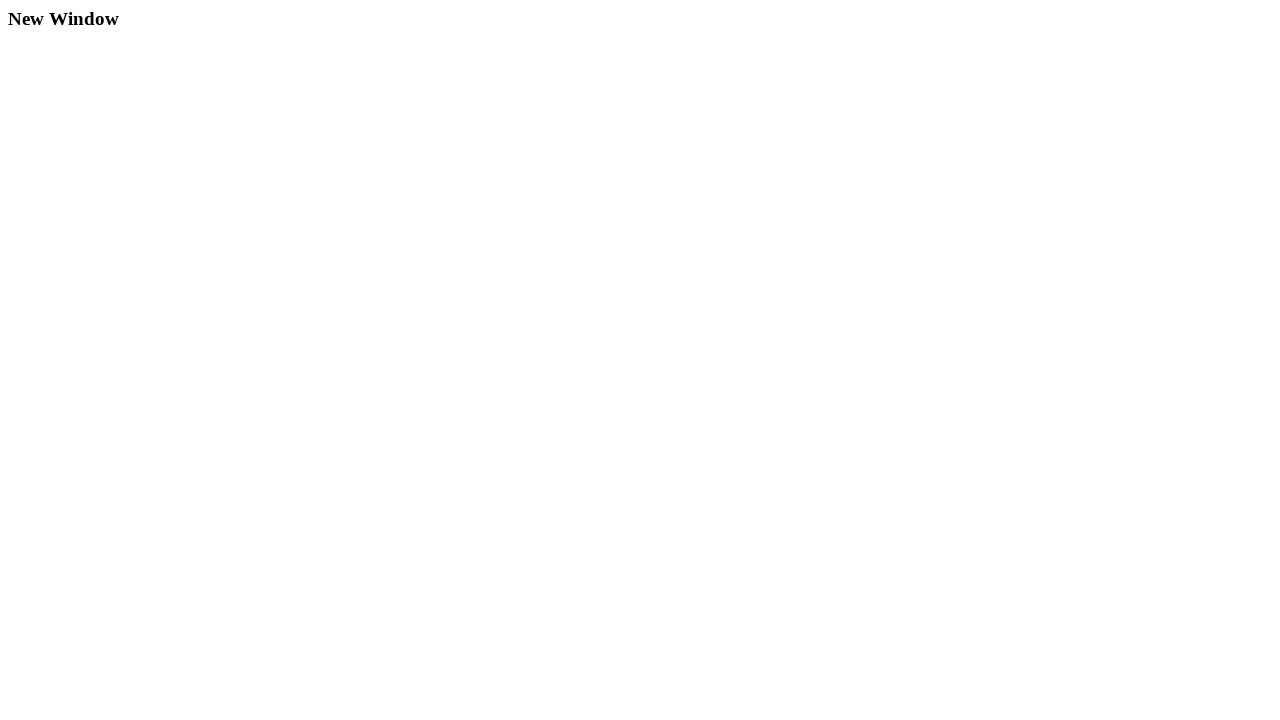

Switched focus to new window and verified h3 element exists
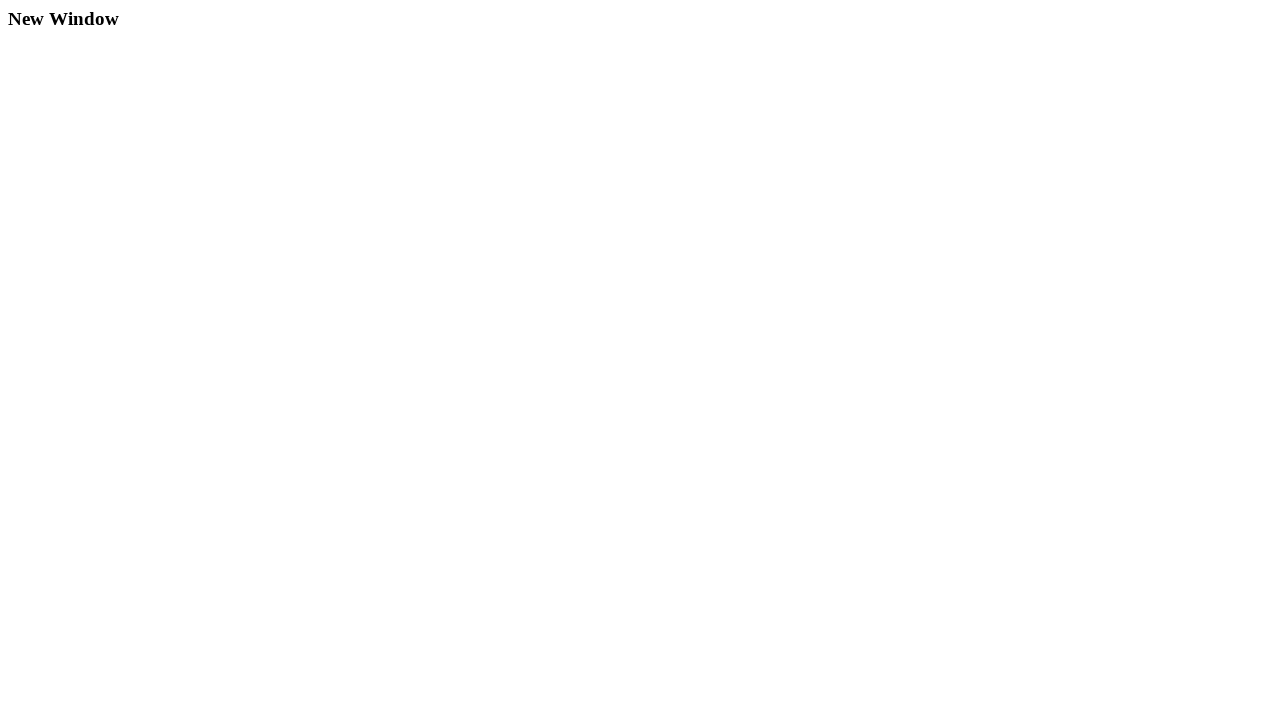

Closed the new window
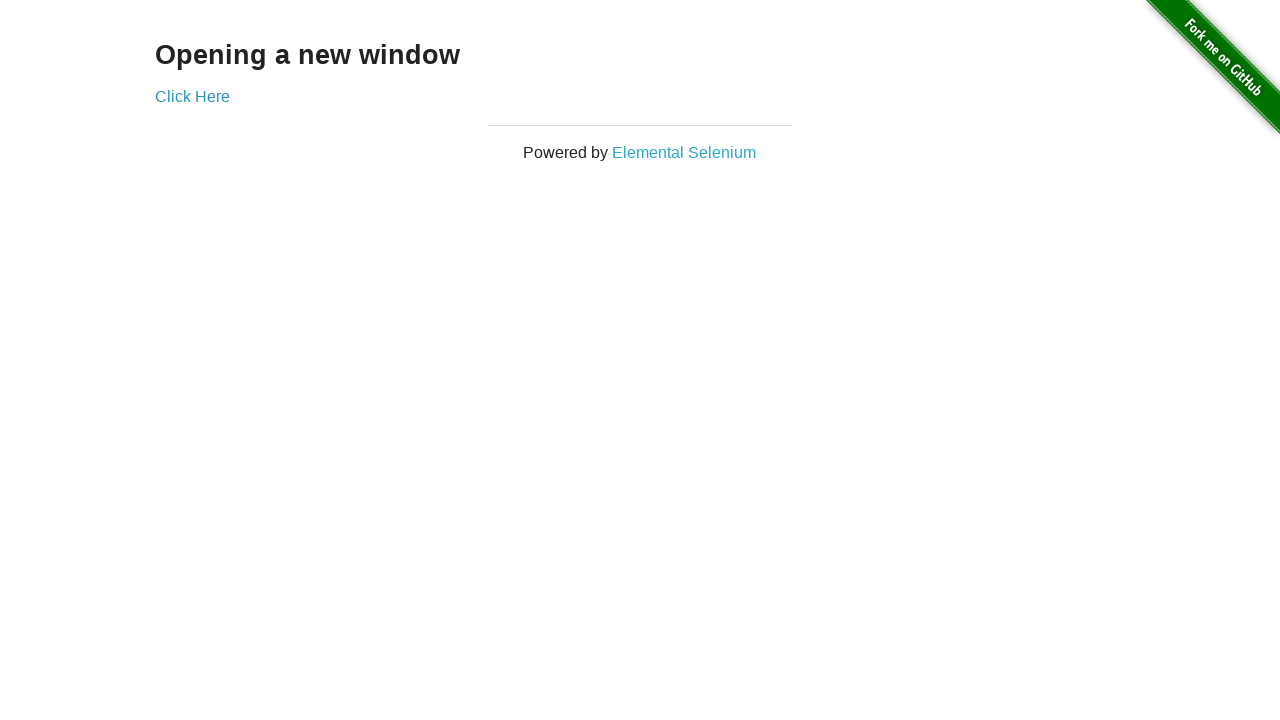

Verified h3 element exists in original window
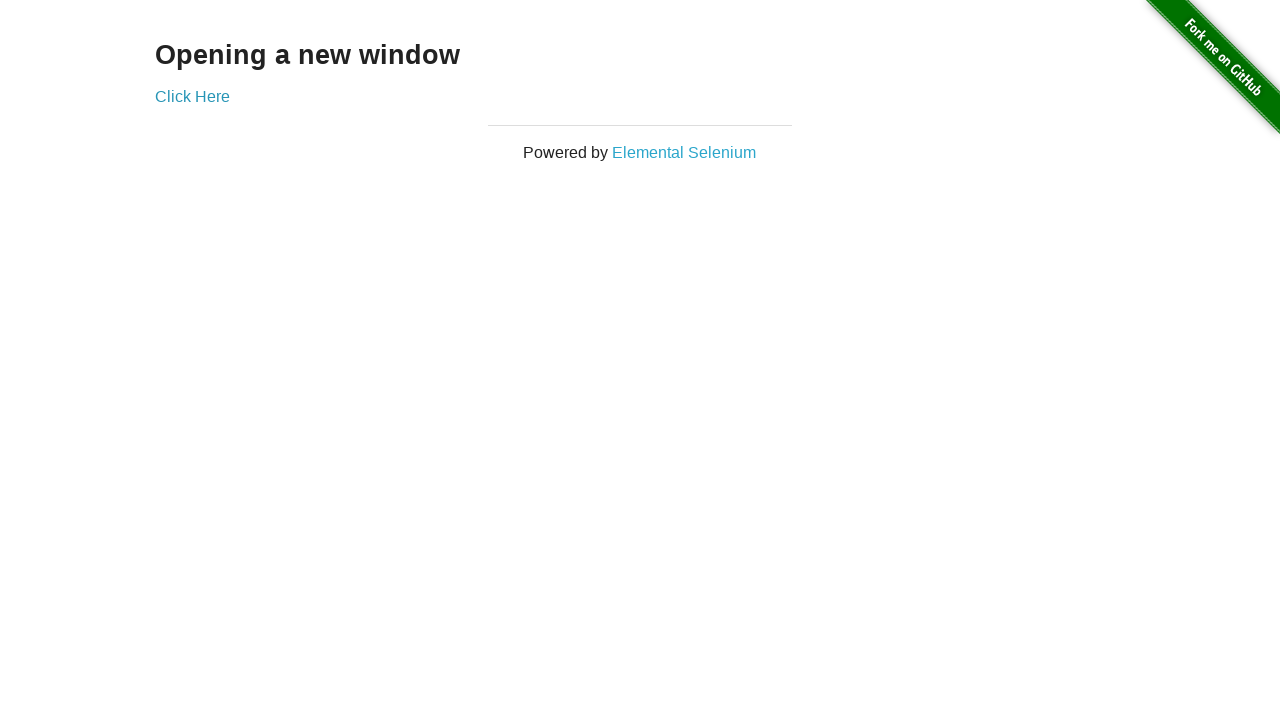

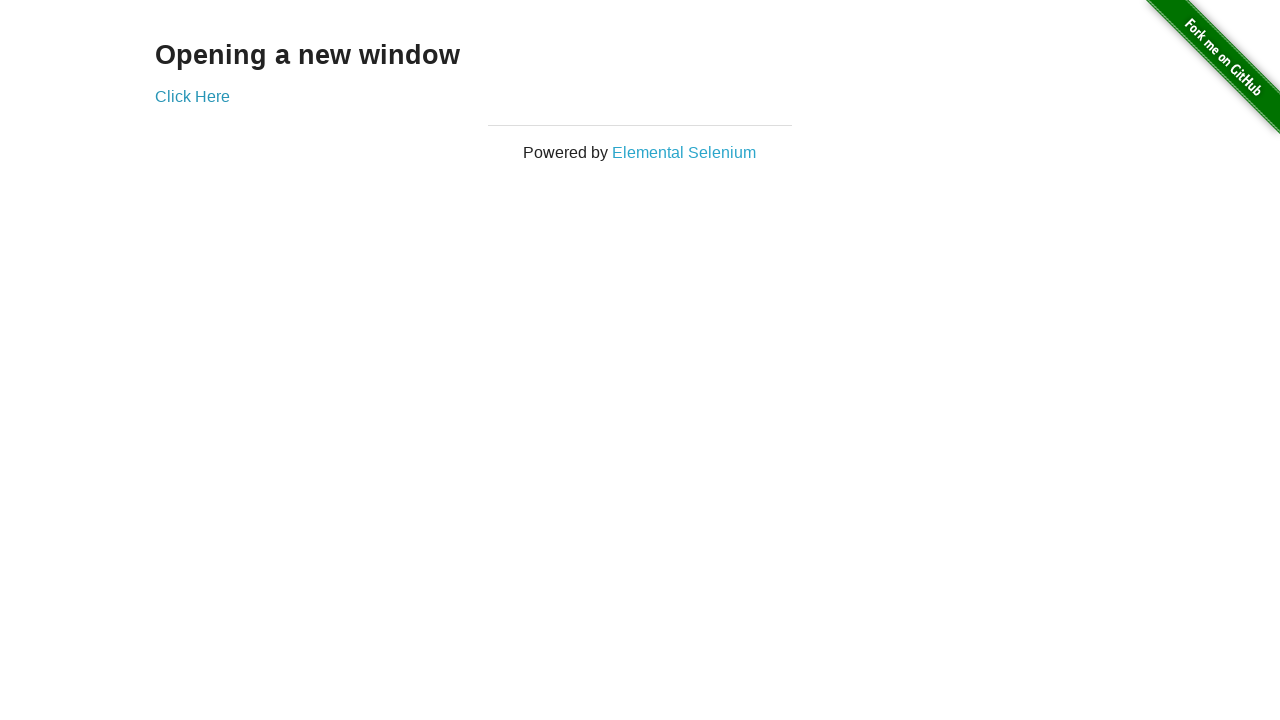